Tests a math exercise page by reading a value, calculating the result using a logarithmic formula, filling in the answer, checking required checkboxes, and submitting the form.

Starting URL: https://suninjuly.github.io/math.html

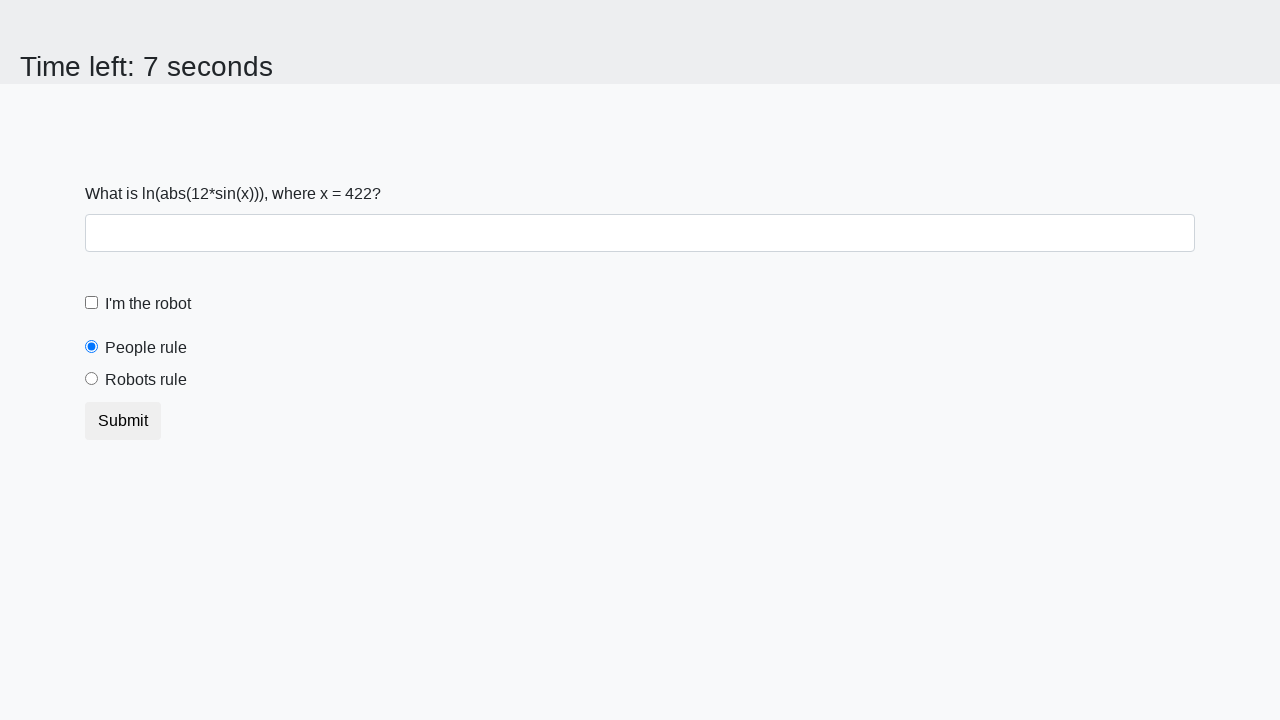

Located the input value element
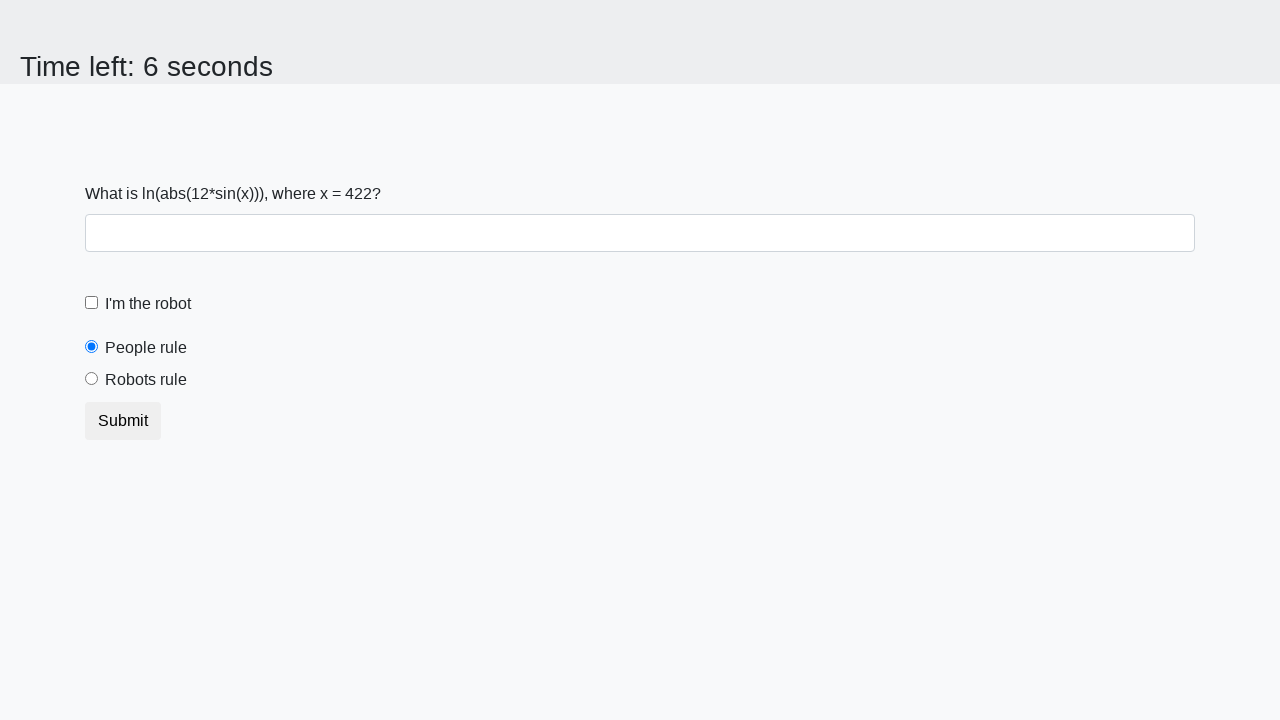

Read input value from page
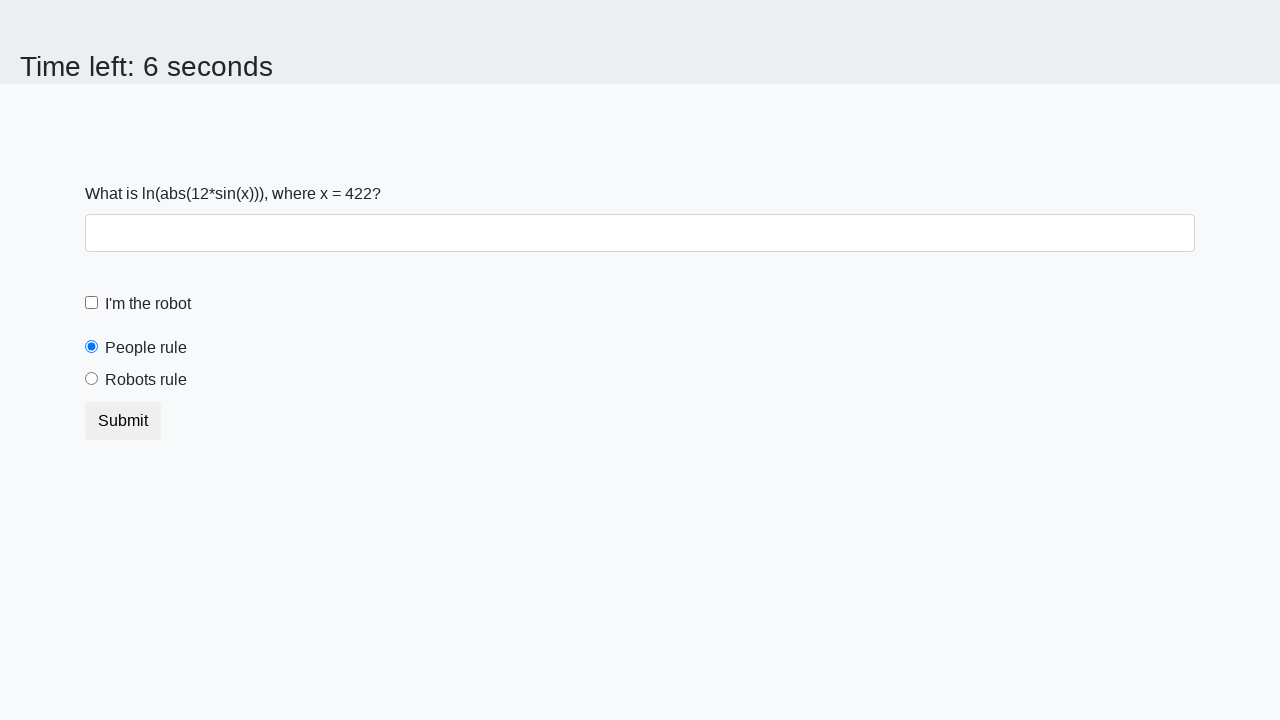

Calculated answer using logarithmic formula: 2.3288790604938105
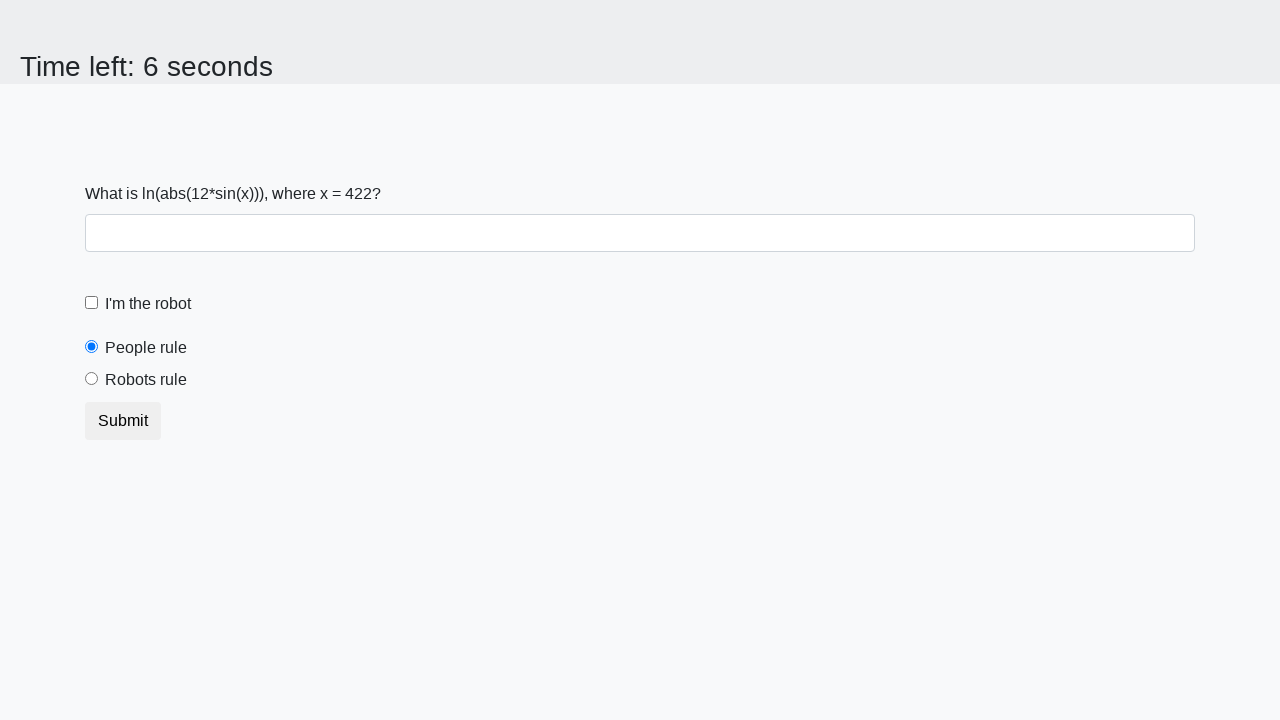

Filled answer field with calculated value: 2.3288790604938105 on #answer
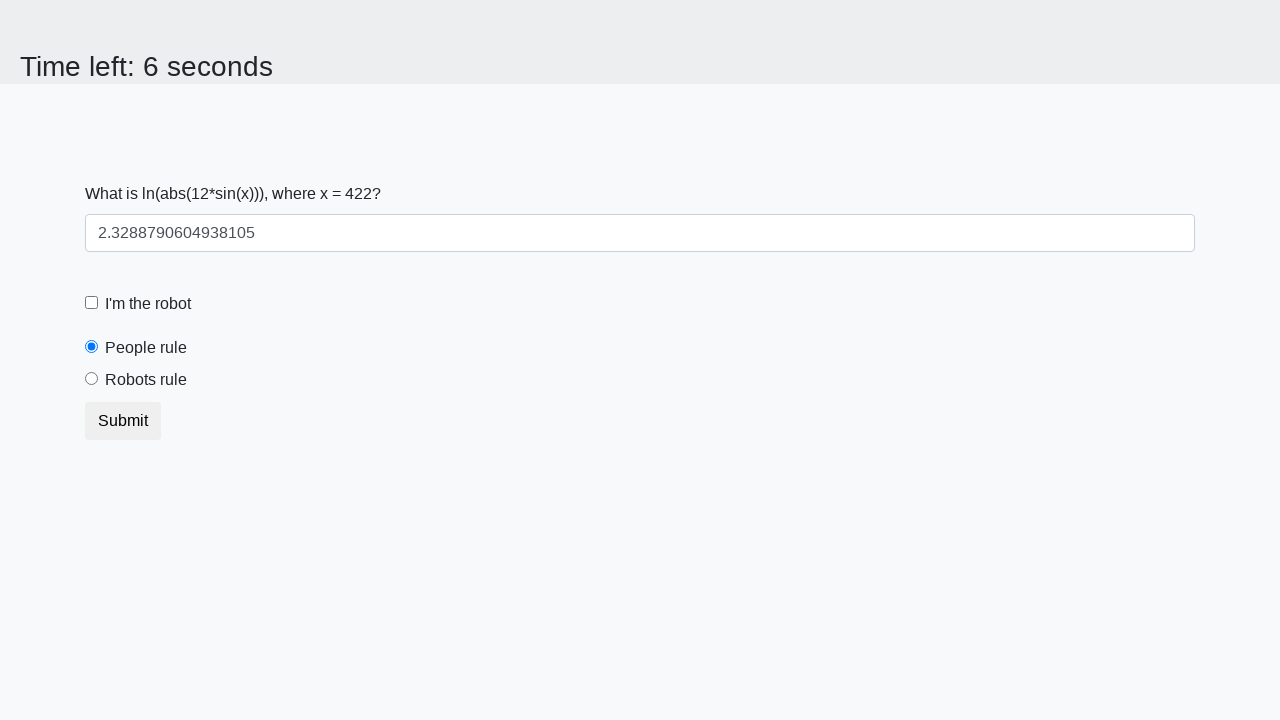

Checked the robot checkbox at (92, 303) on #robotCheckbox
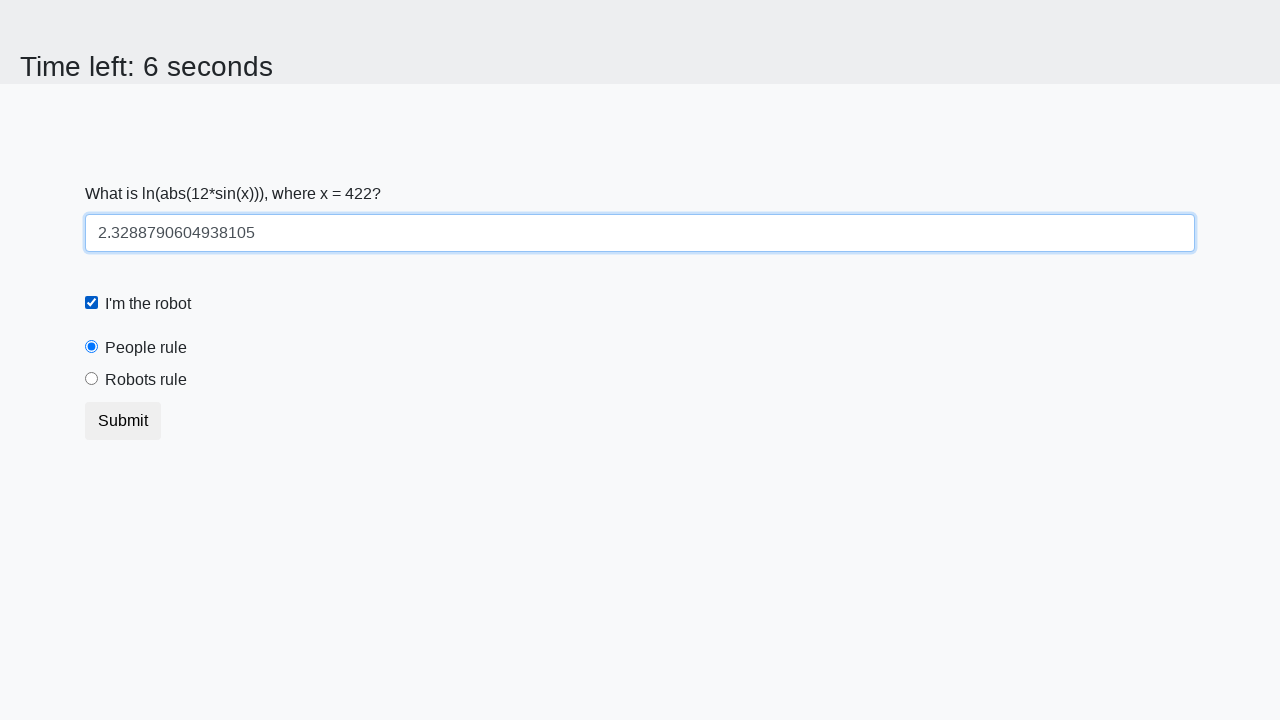

Checked the robots rule checkbox at (92, 379) on #robotsRule
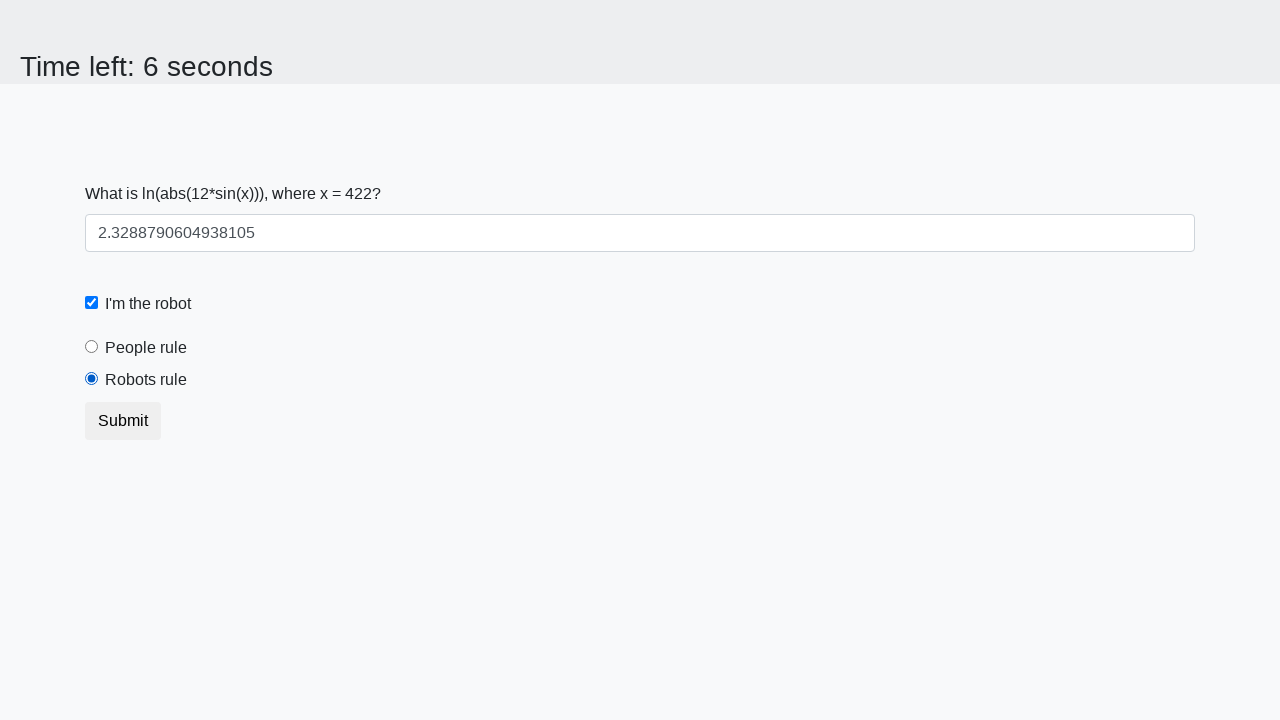

Clicked the submit button to complete the form at (123, 421) on button.btn
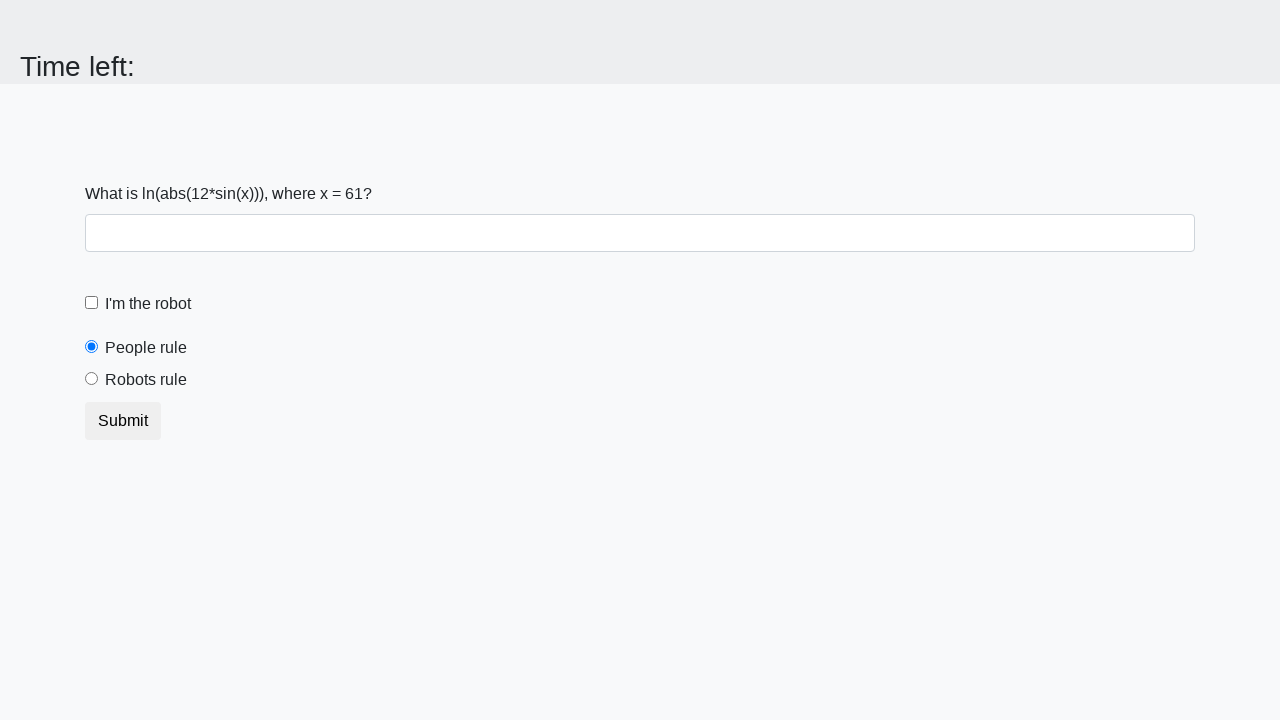

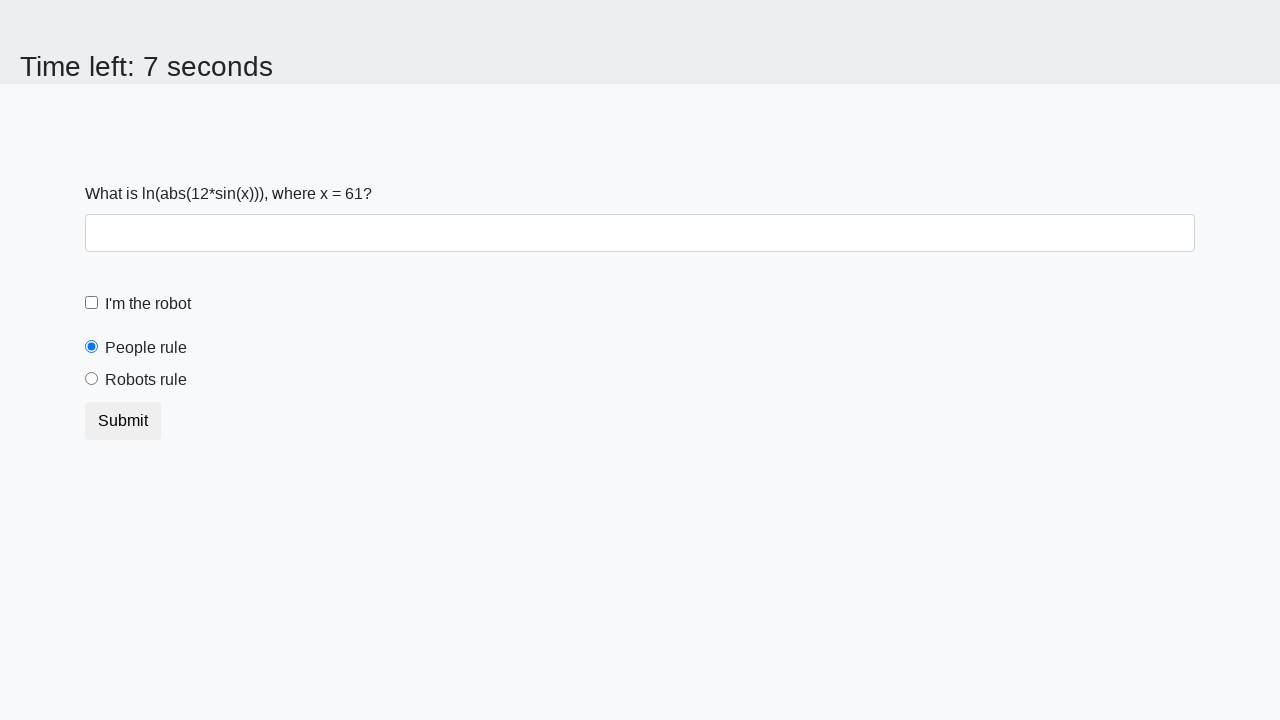